Tests an e-commerce checkout flow by adding a product to cart, proceeding through checkout, and placing an order with country selection and terms acceptance

Starting URL: https://rahulshettyacademy.com/seleniumPractise/#/

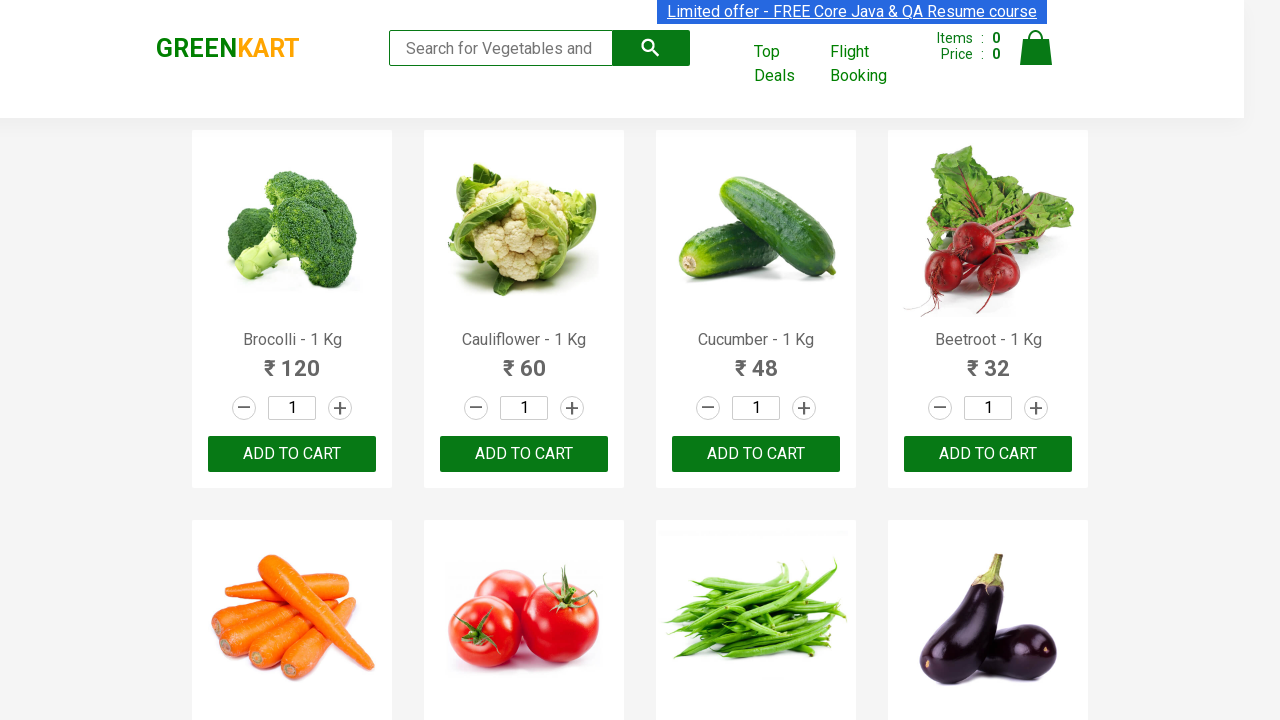

Clicked 'Add to Cart' button for Carrot product at (292, 360) on .product:has-text("Carrot") >> button
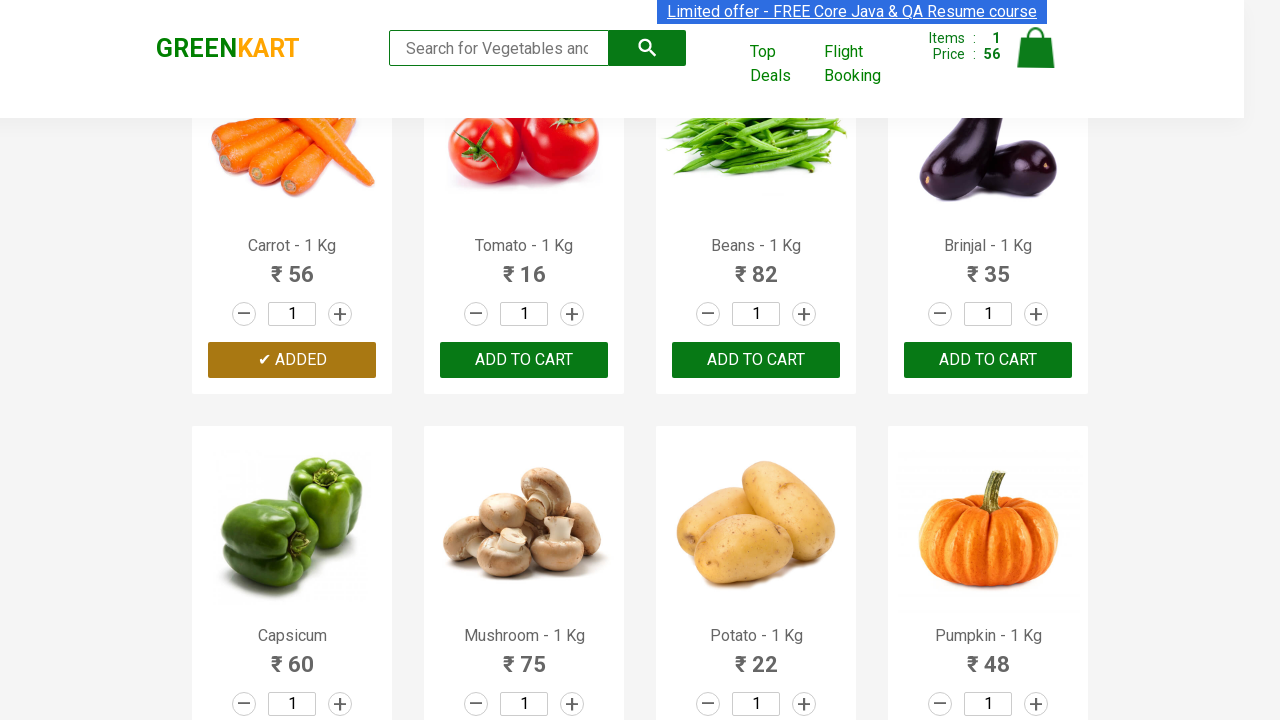

Clicked cart icon to view cart at (1036, 59) on .cart-icon
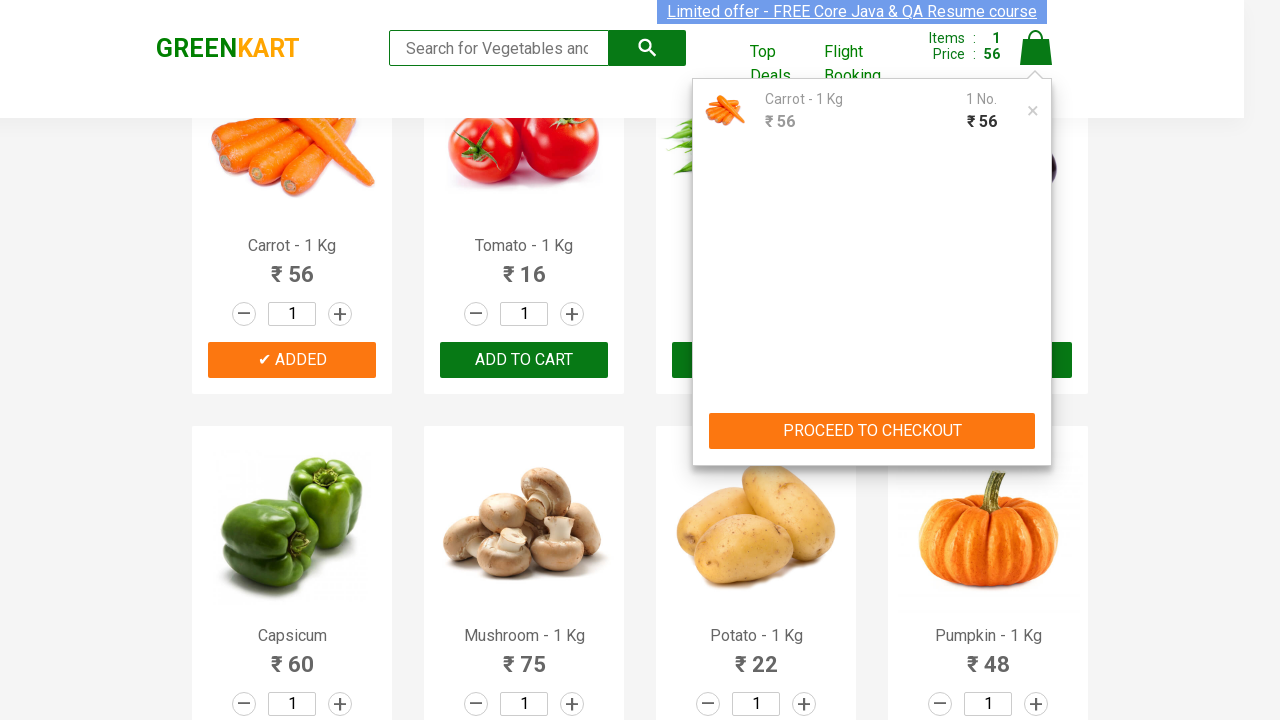

Clicked 'Proceed to Checkout' button at (872, 431) on .action-block button:has-text("PROCEED TO CHECKOUT")
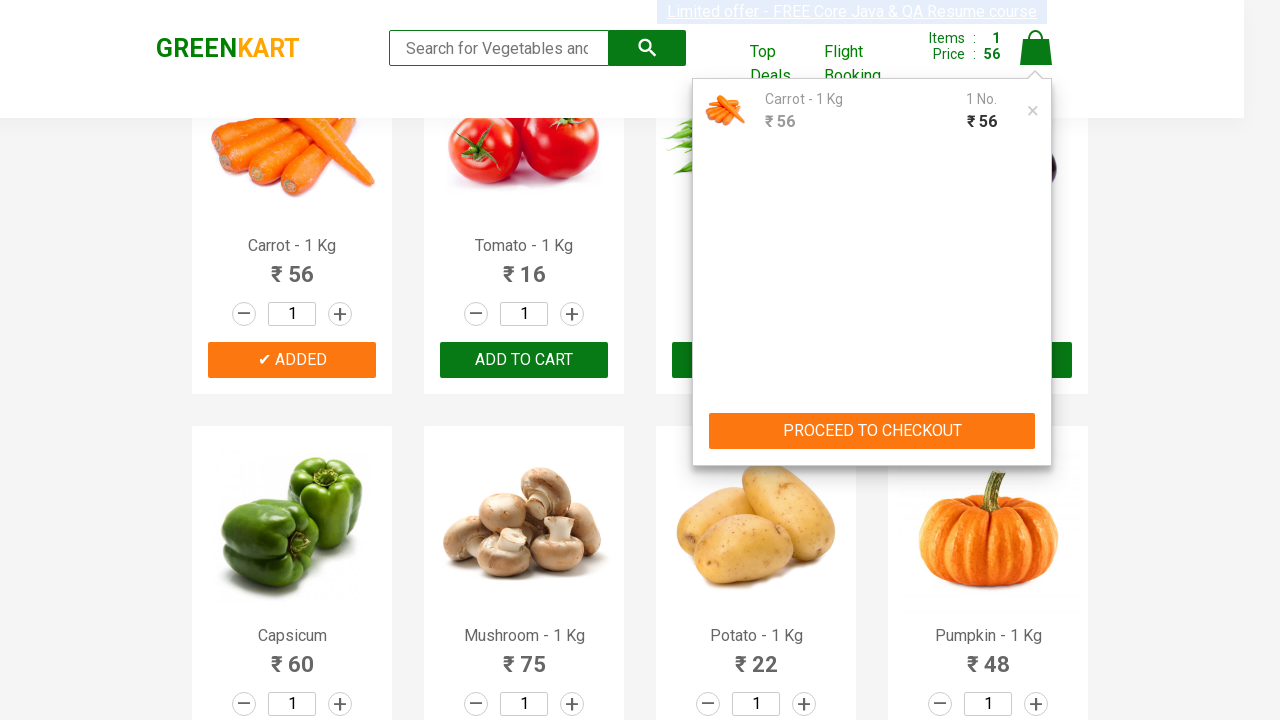

Checkout page loaded and Carrot verified in cart
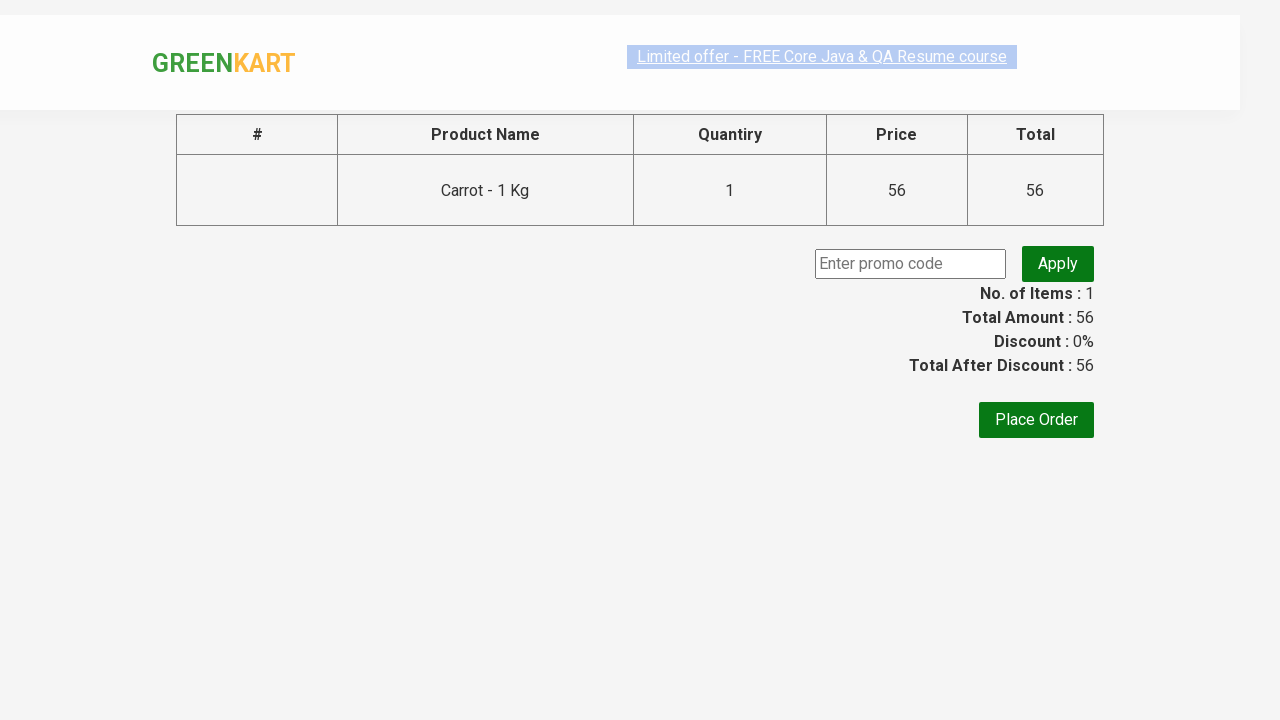

Clicked 'Place Order' button at (1036, 420) on button:has-text("Place Order")
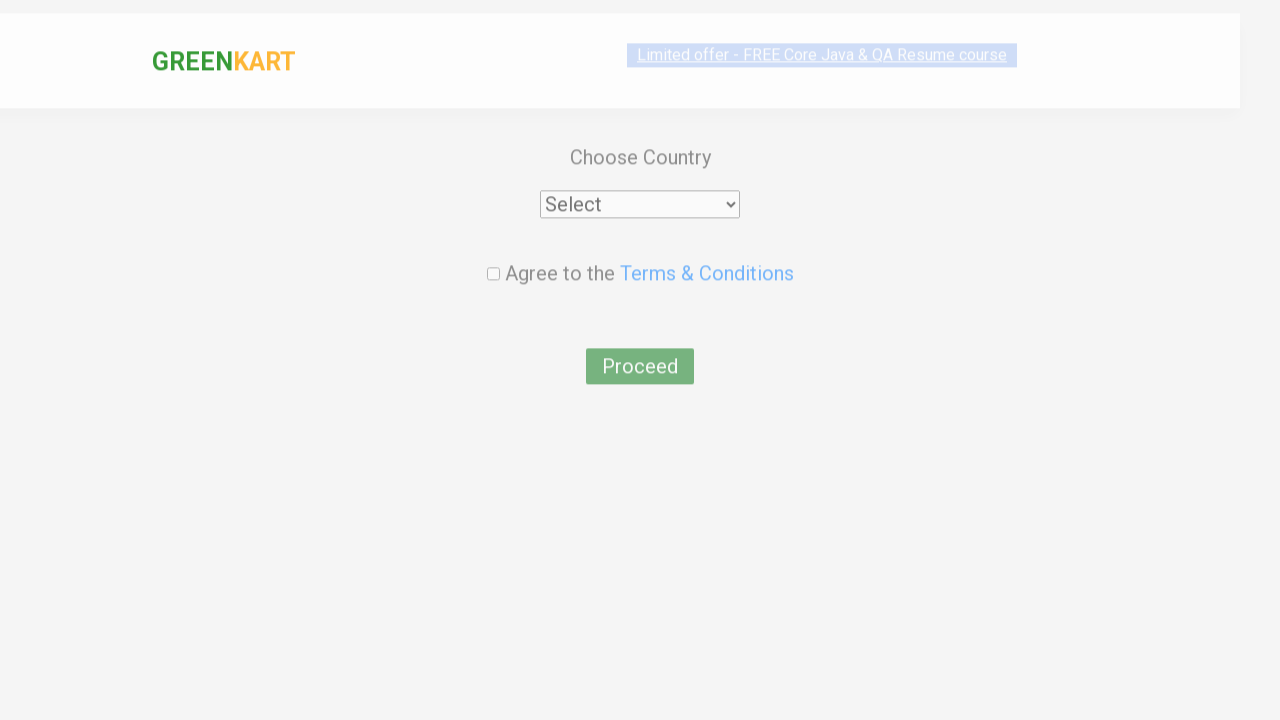

Selected 'Czech Republic' from country dropdown on select
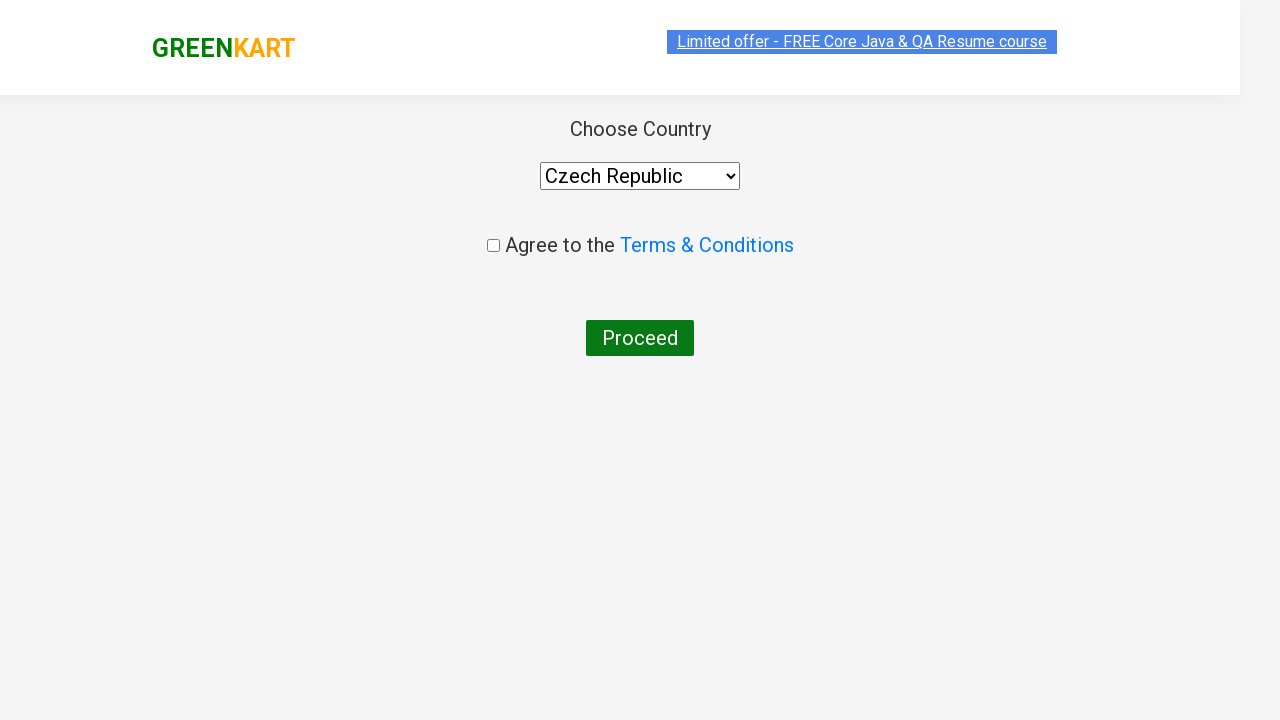

Checked 'Agree to Terms & Conditions' checkbox at (493, 246) on input[type="checkbox"]
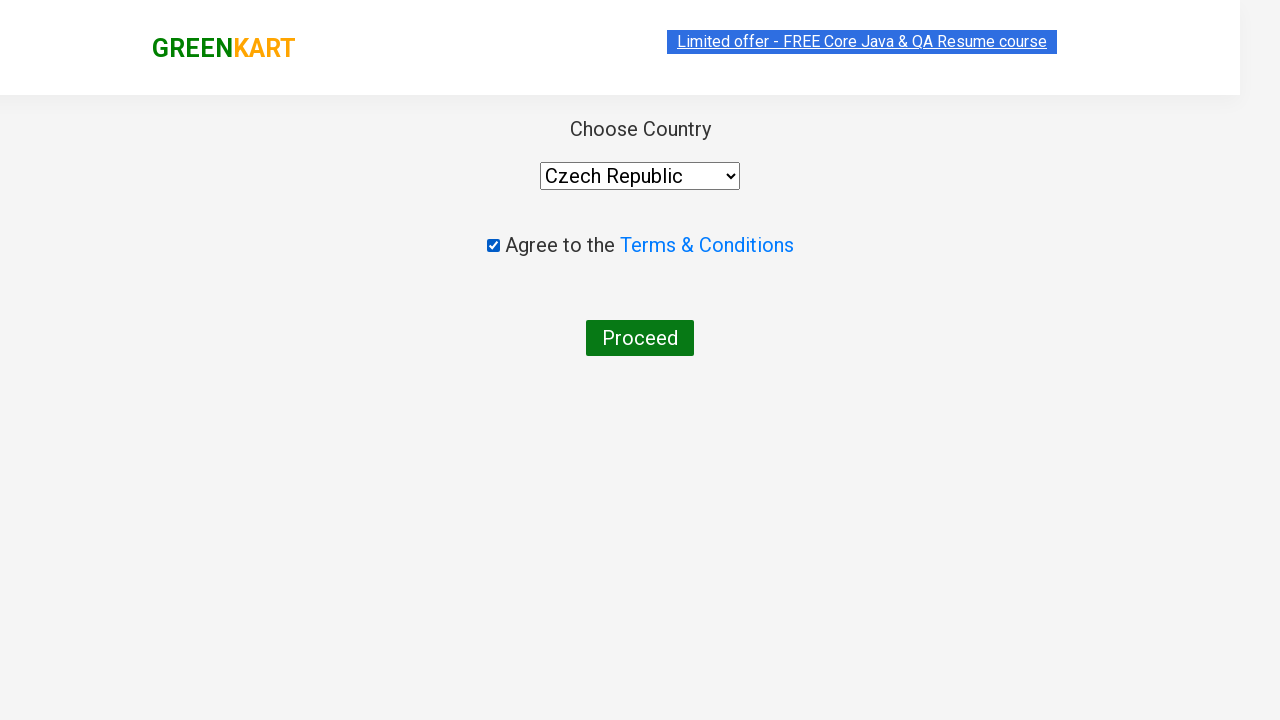

Clicked 'Proceed' button to finalize order at (640, 338) on button:has-text("Proceed")
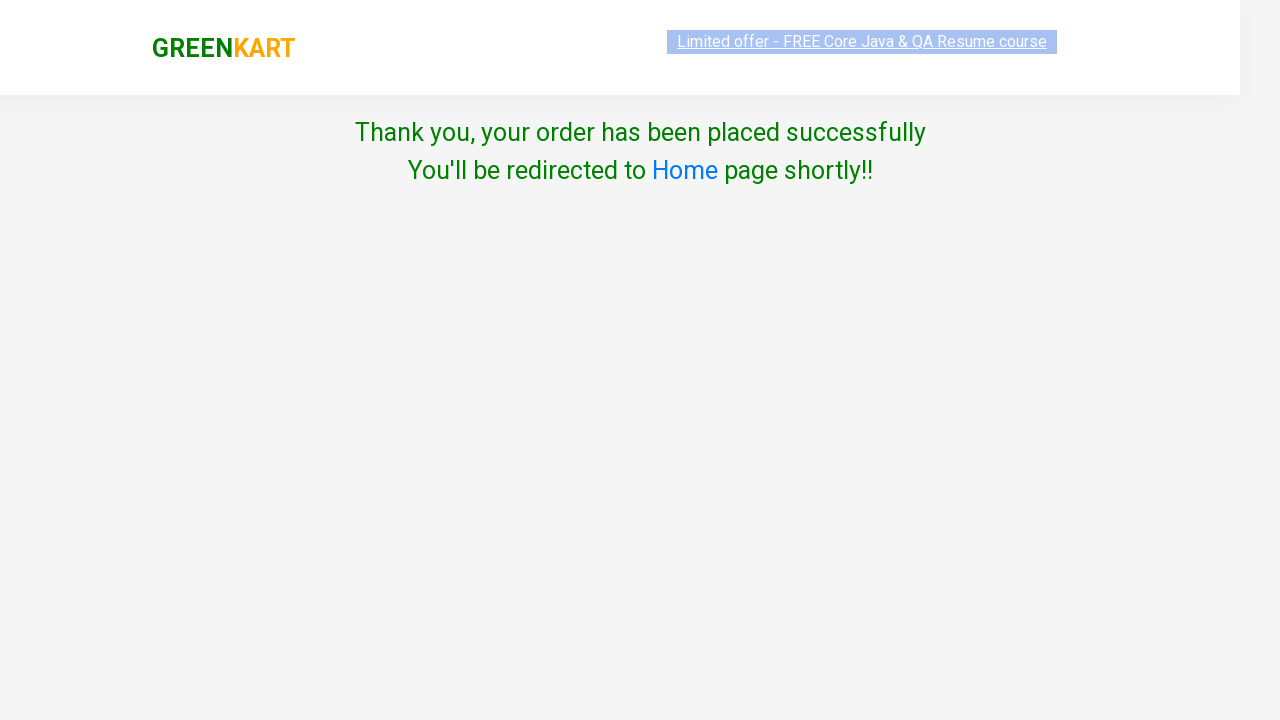

Order confirmation message displayed successfully
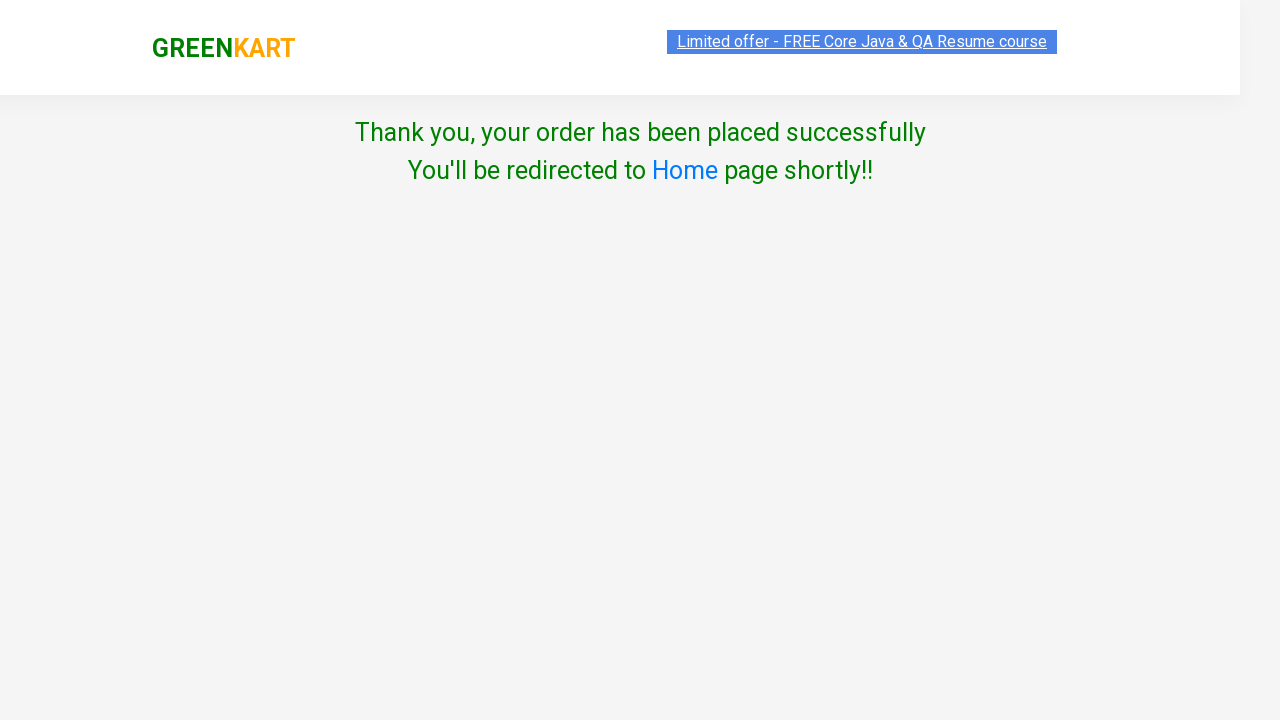

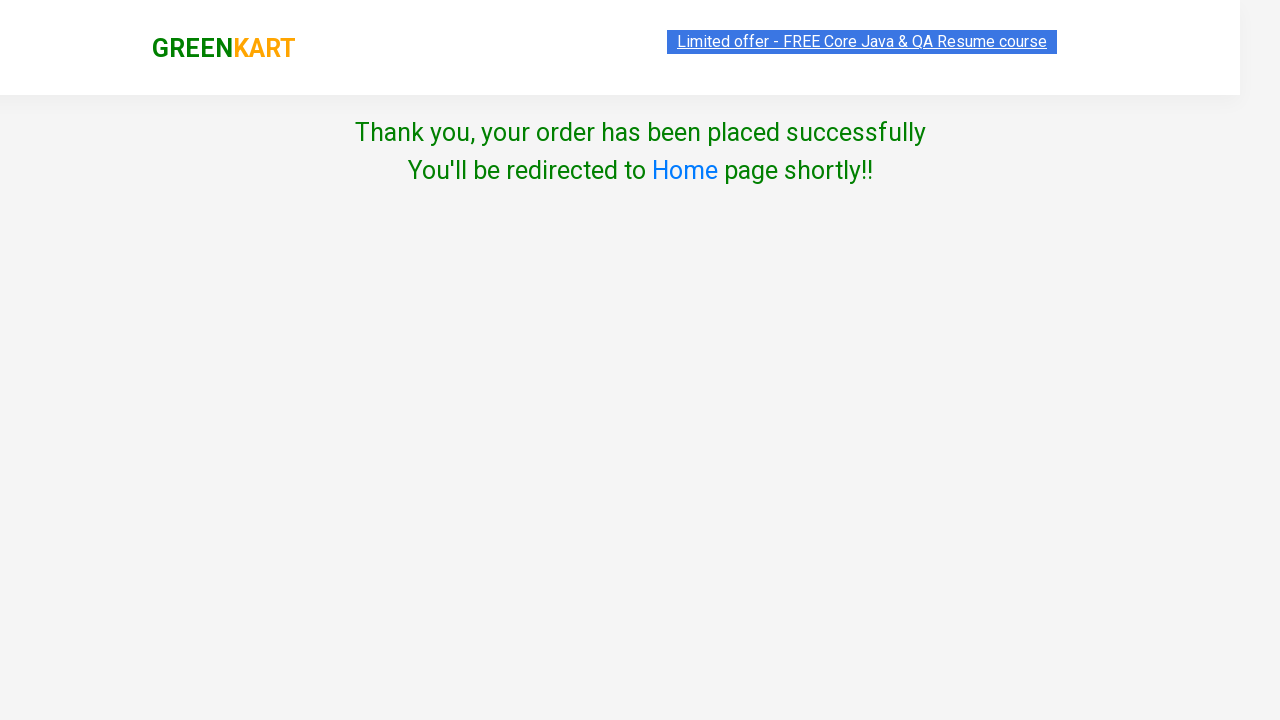